Navigates to a GitHub Pages site and verifies the URL is correct

Starting URL: https://magik3a.github.io/dev.bg/

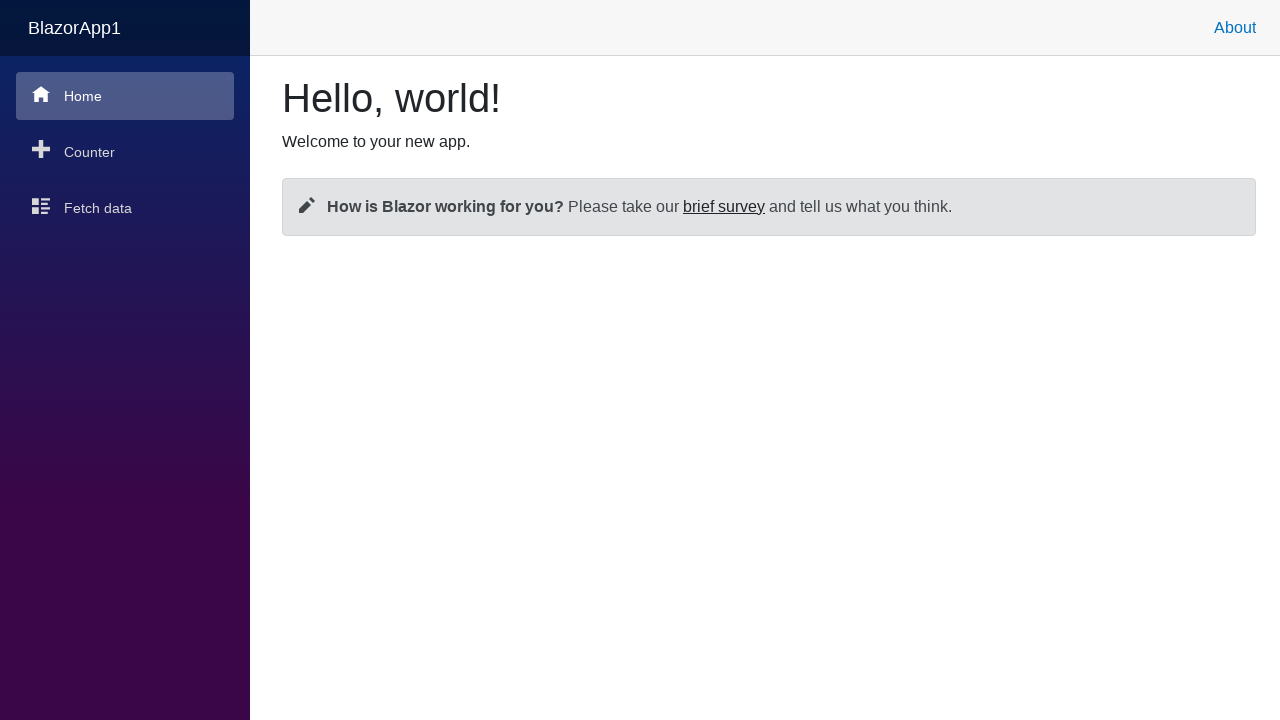

Navigated to GitHub Pages site https://magik3a.github.io/dev.bg/
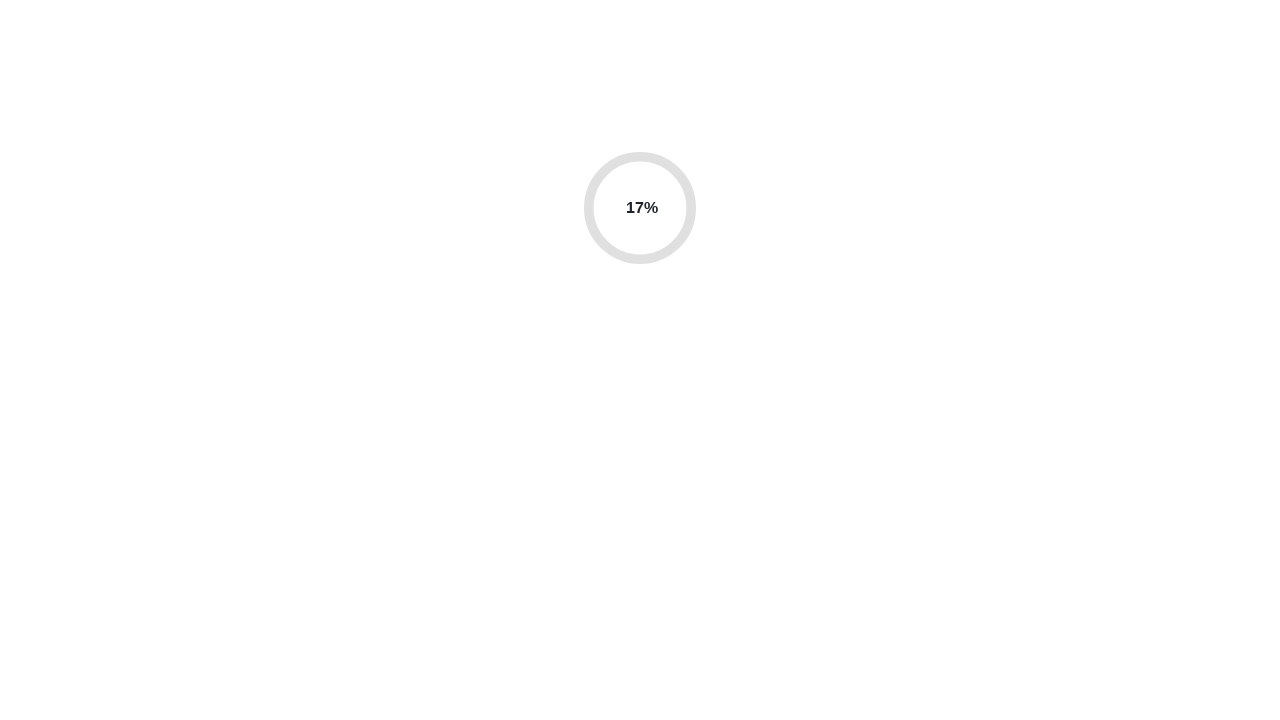

Verified that current URL matches expected URL https://magik3a.github.io/dev.bg/
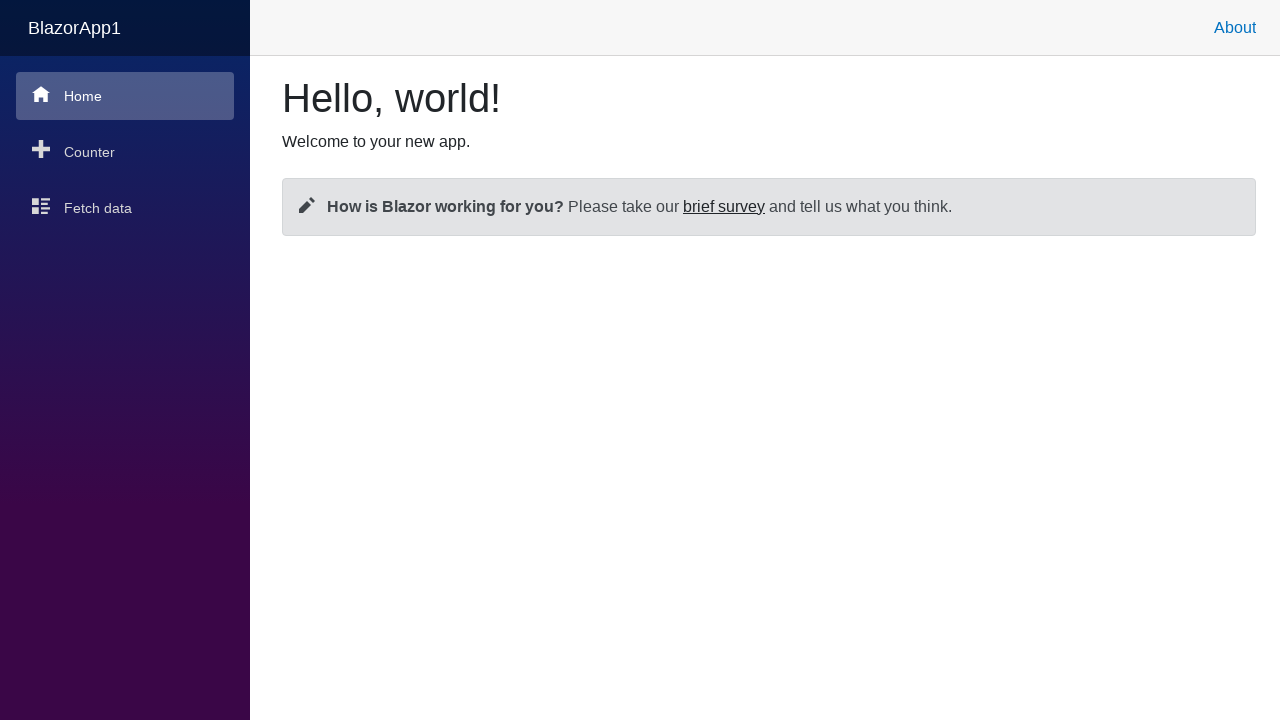

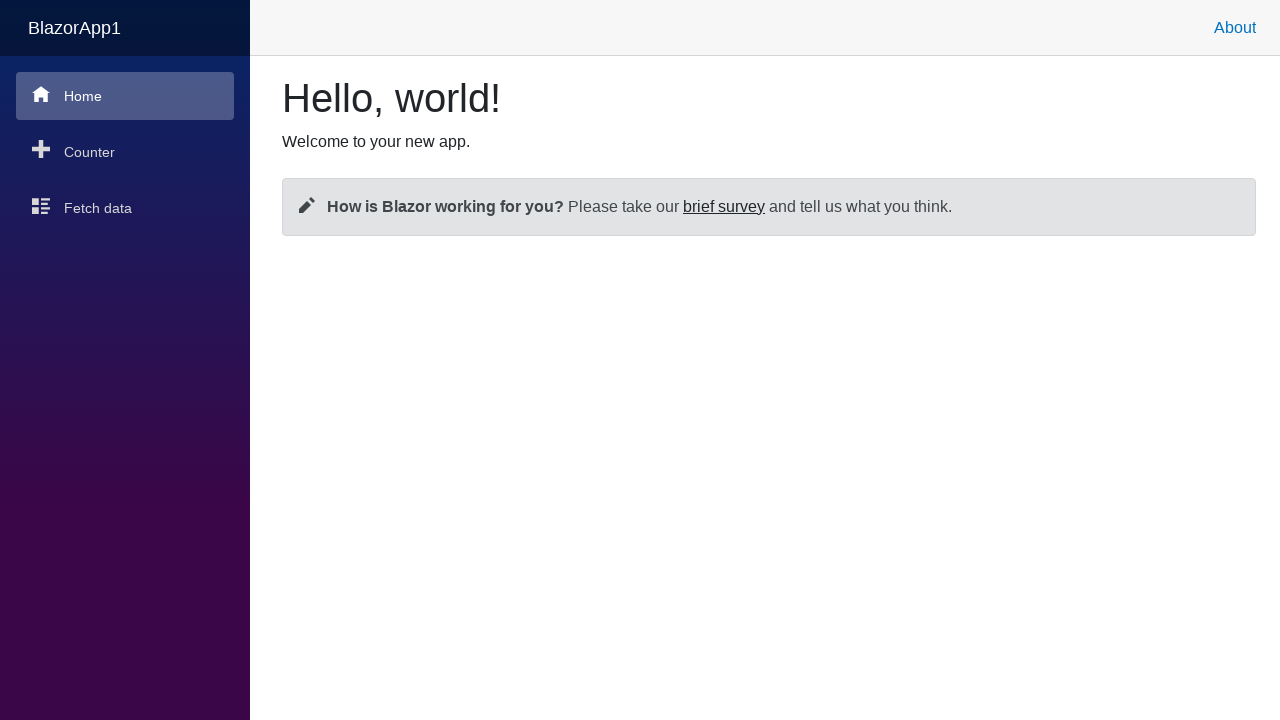